Tests iframe interaction by switching to an iframe and clicking on the Courses link

Starting URL: https://www.rahulshettyacademy.com/AutomationPractice/

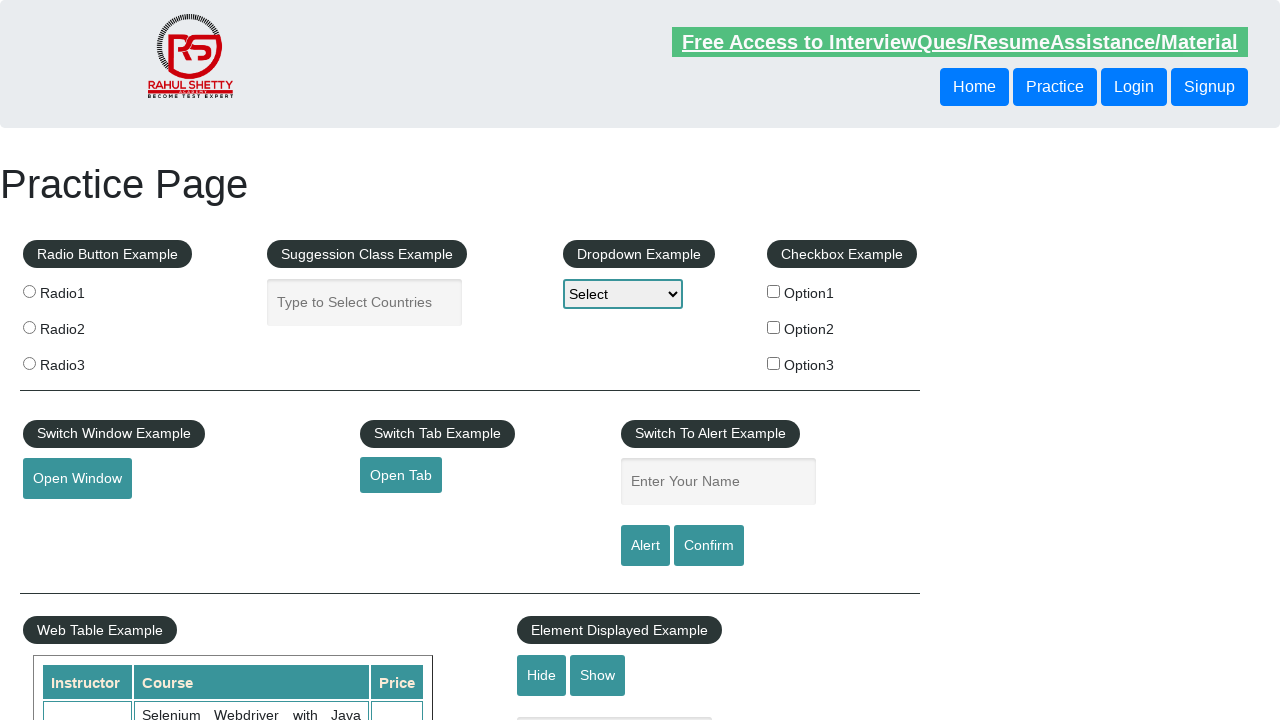

Navigated to AutomationPractice page
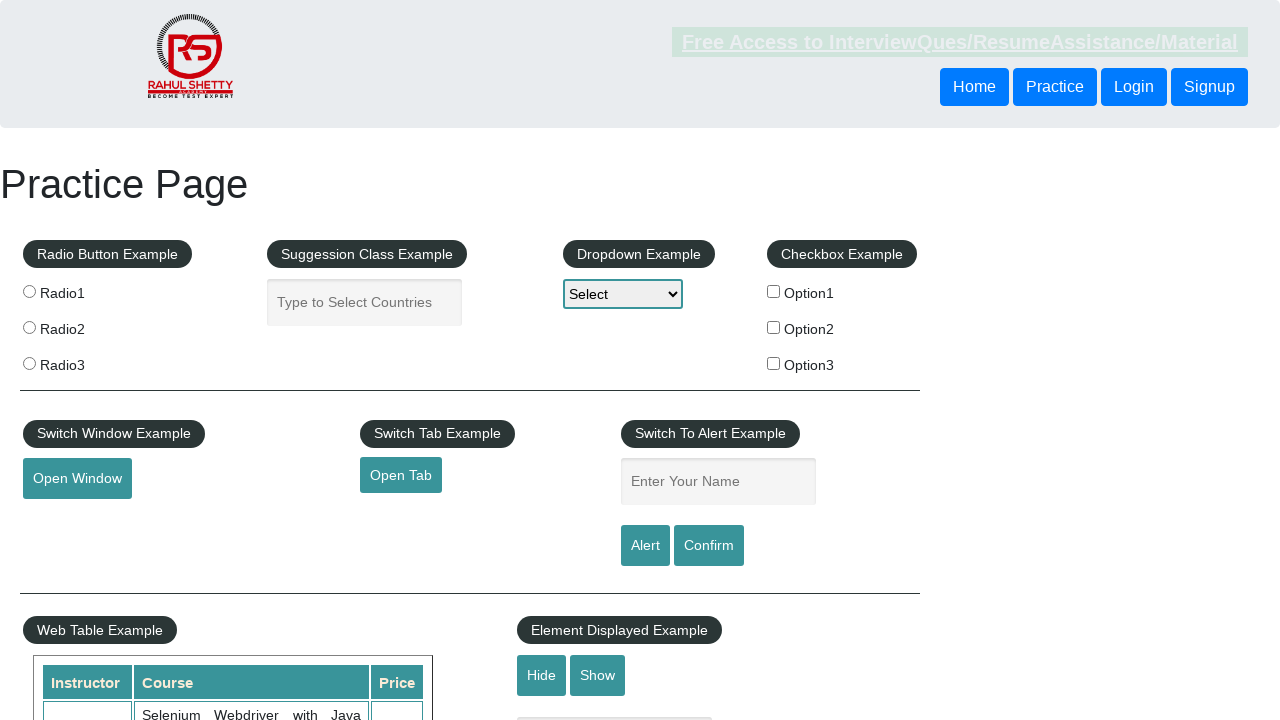

Switched to iframe with name 'iframe-name'
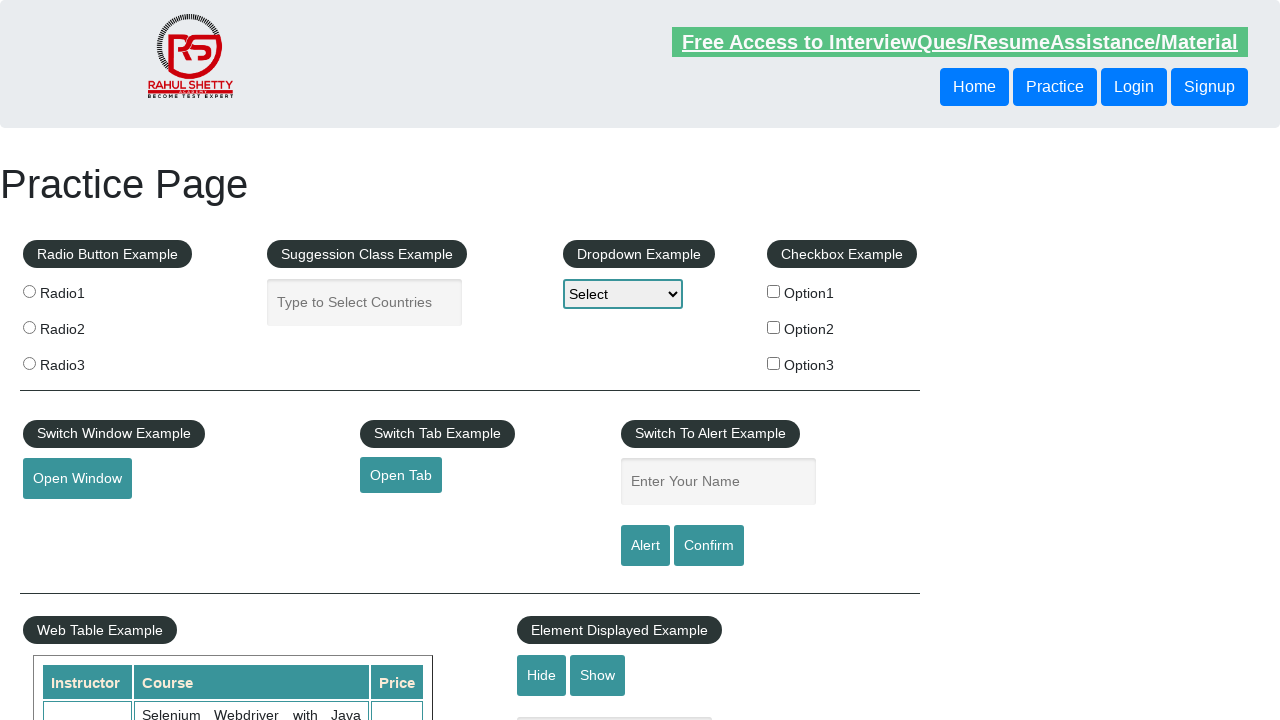

Clicked on Courses link within iframe at (172, 360) on a:text('Courses')
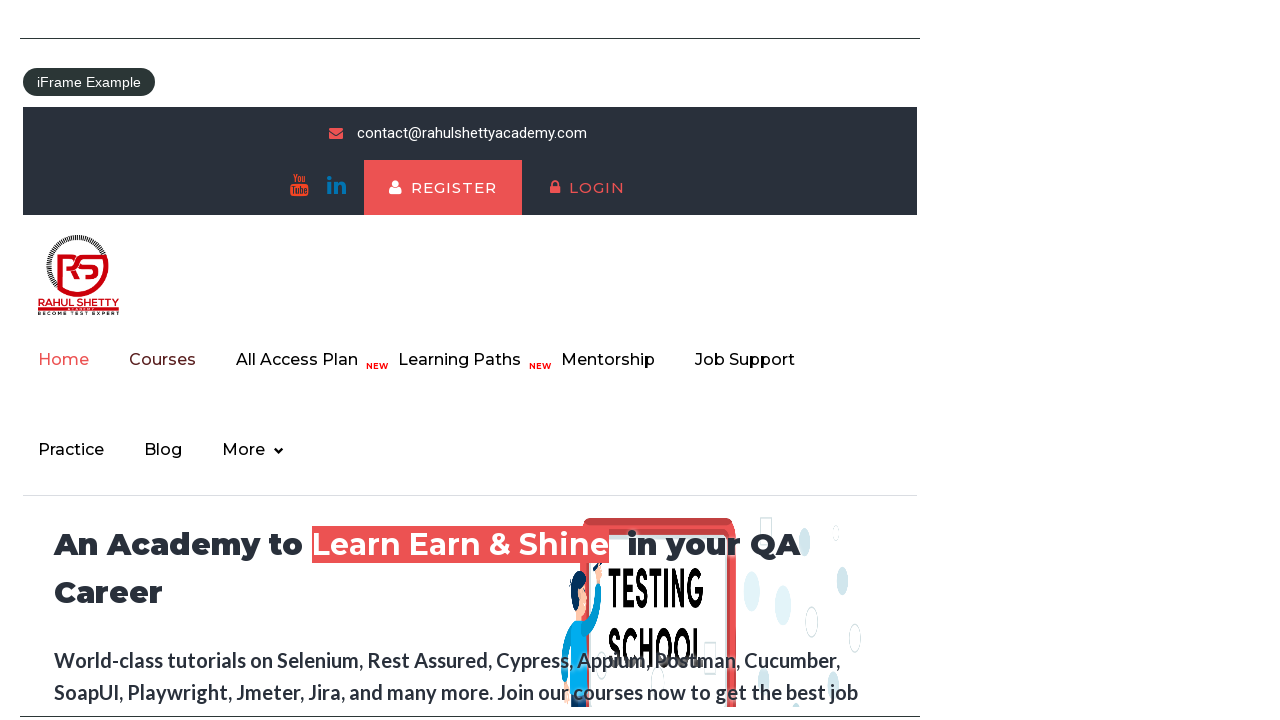

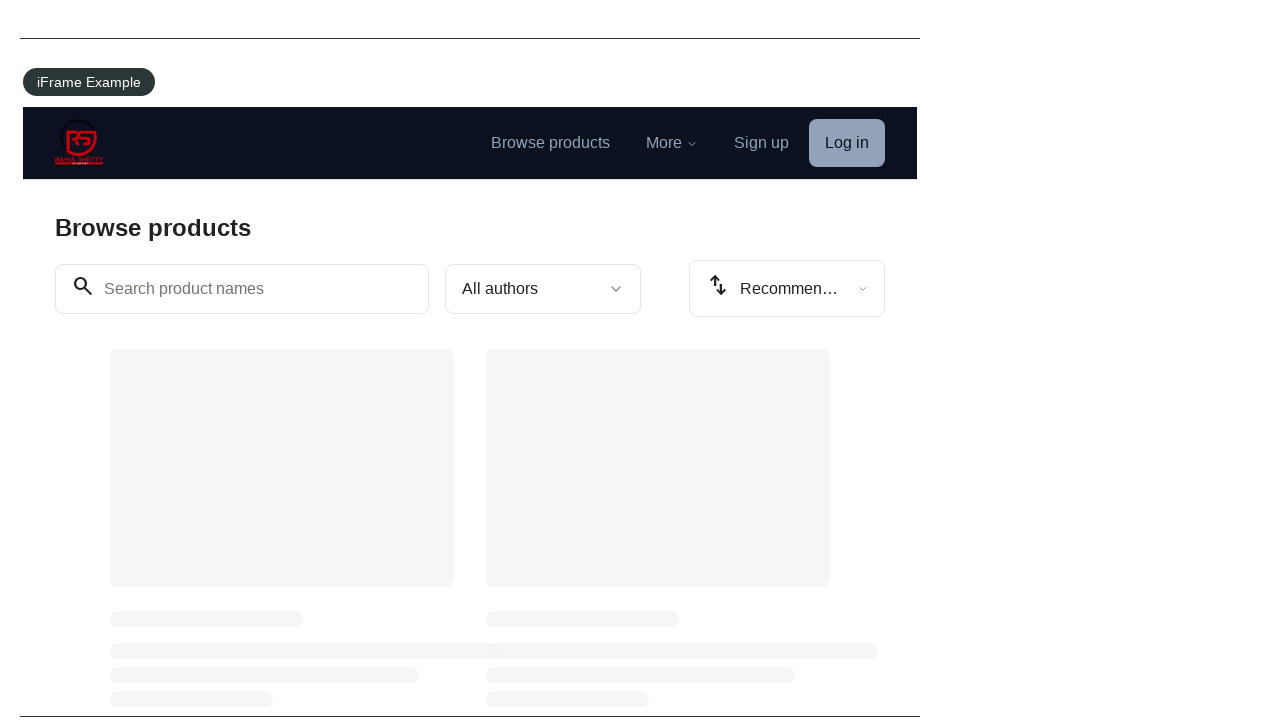